Tests checkbox selection functionality by clicking a checkbox and verifying it becomes selected

Starting URL: http://the-internet.herokuapp.com/dynamic_controls

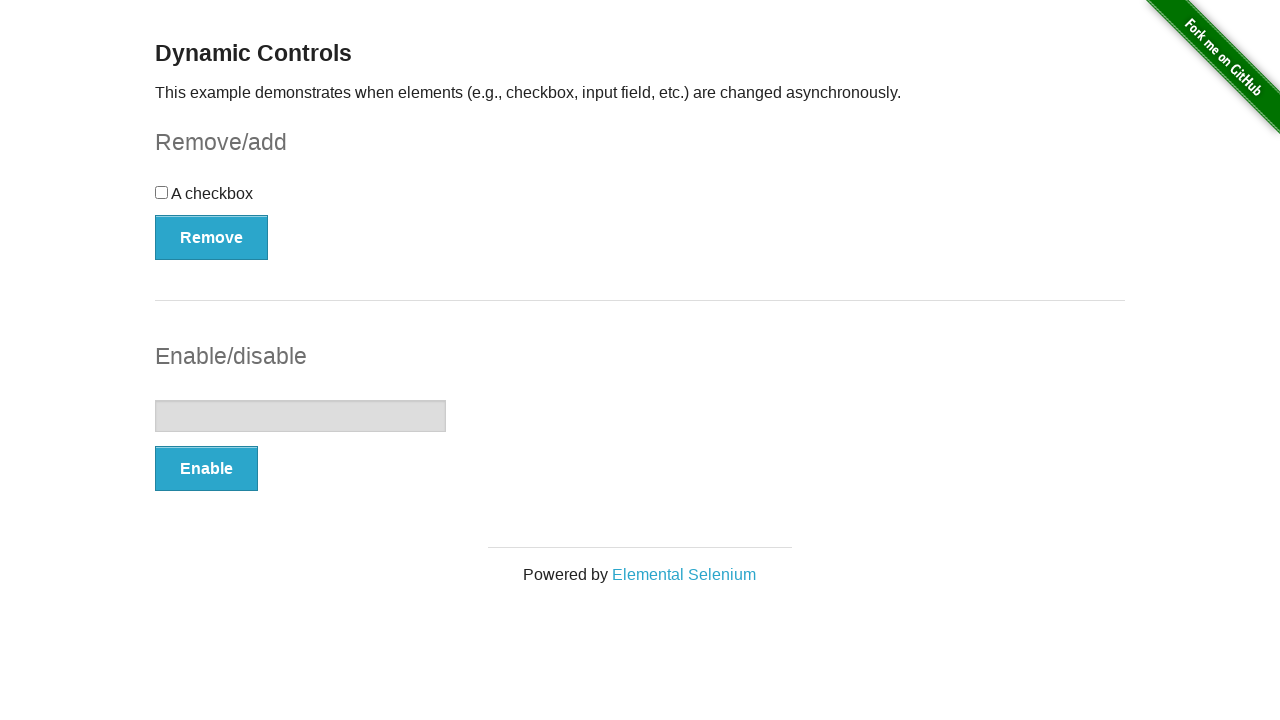

Located checkbox element
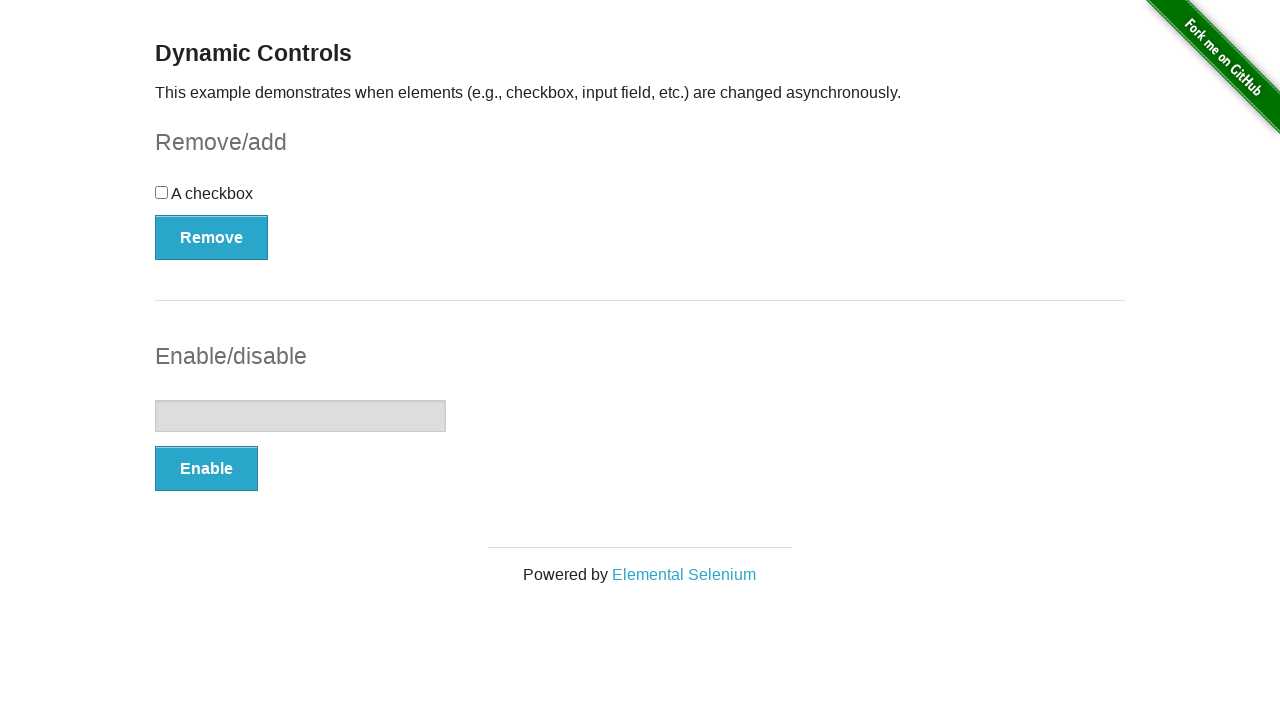

Clicked checkbox to select it at (162, 192) on xpath=//input[@type='checkbox']
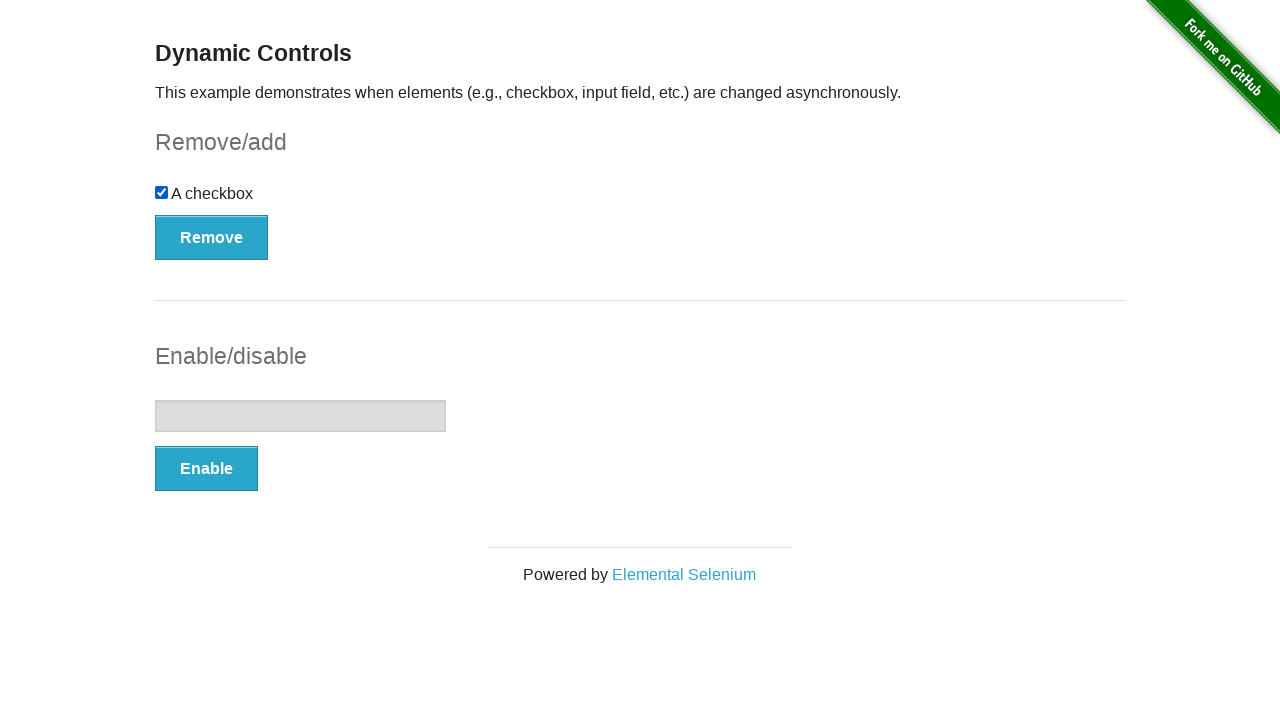

Verified checkbox is selected
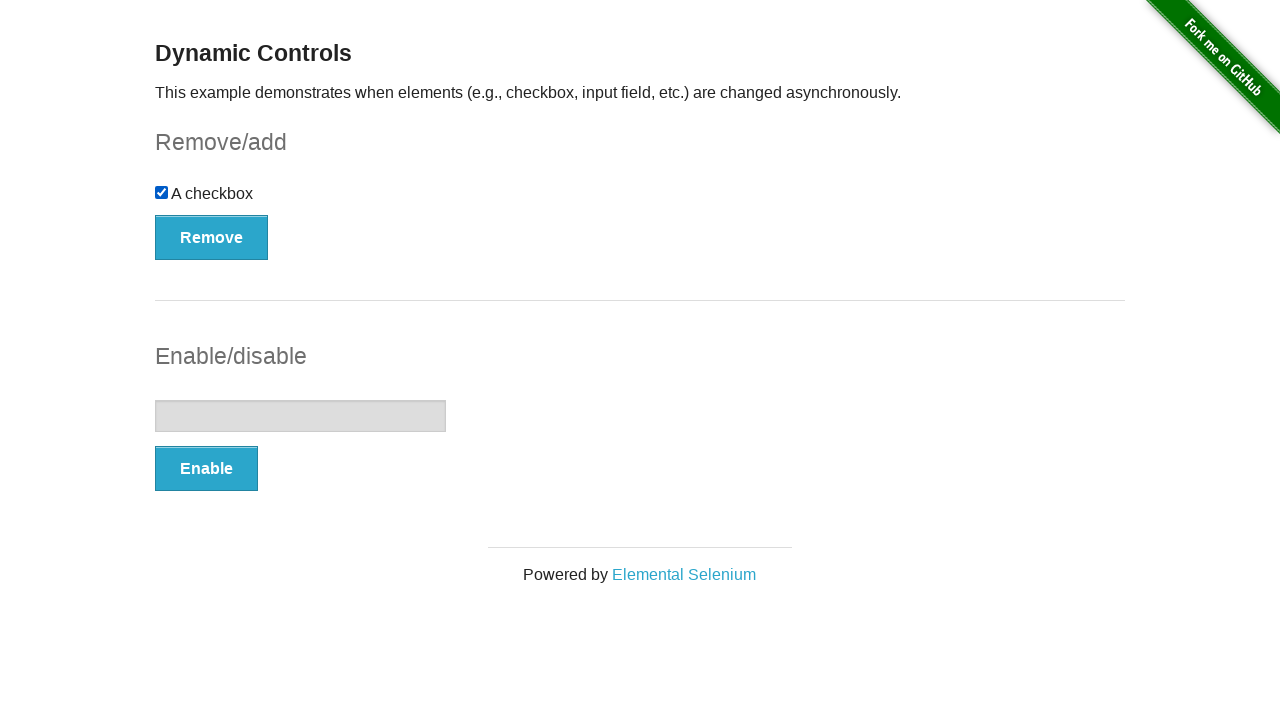

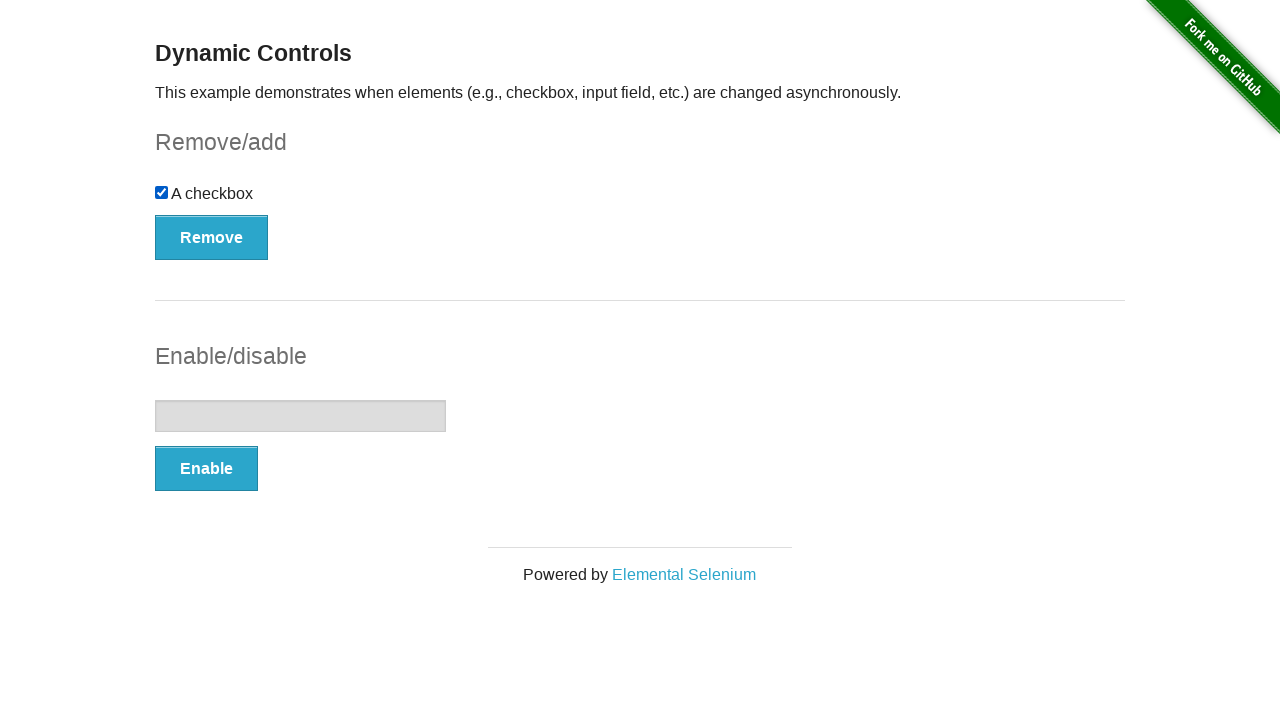